Tests dynamic loading functionality by clicking a start button and waiting for a hidden element to become visible

Starting URL: https://the-internet.herokuapp.com/dynamic_loading/1

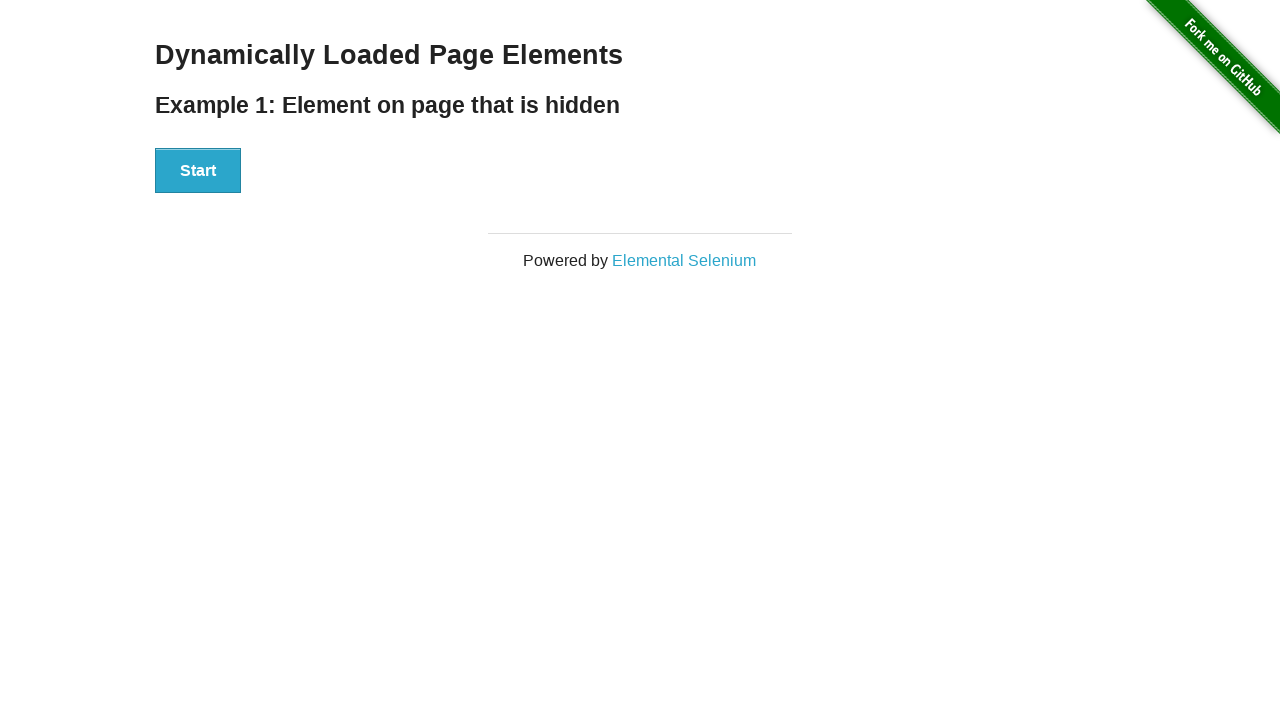

Navigated to dynamic loading test page
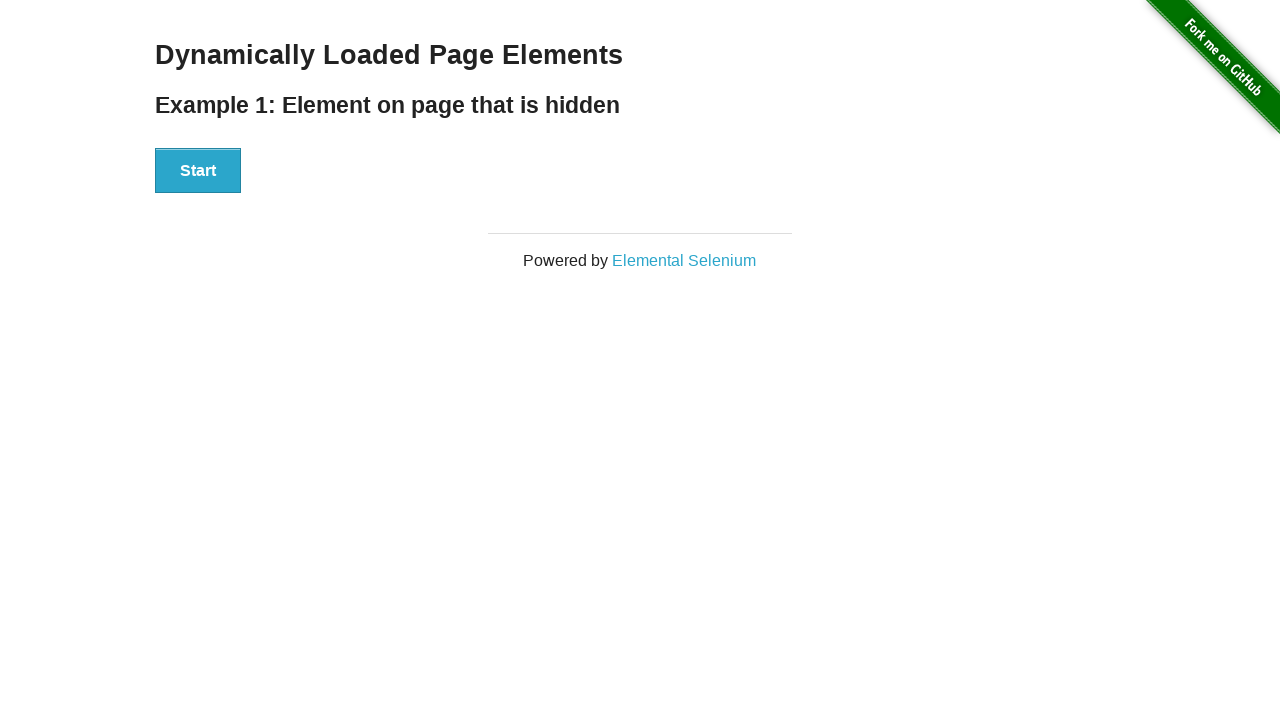

Clicked start button to trigger dynamic loading at (198, 171) on xpath=//div[@id='start']/button
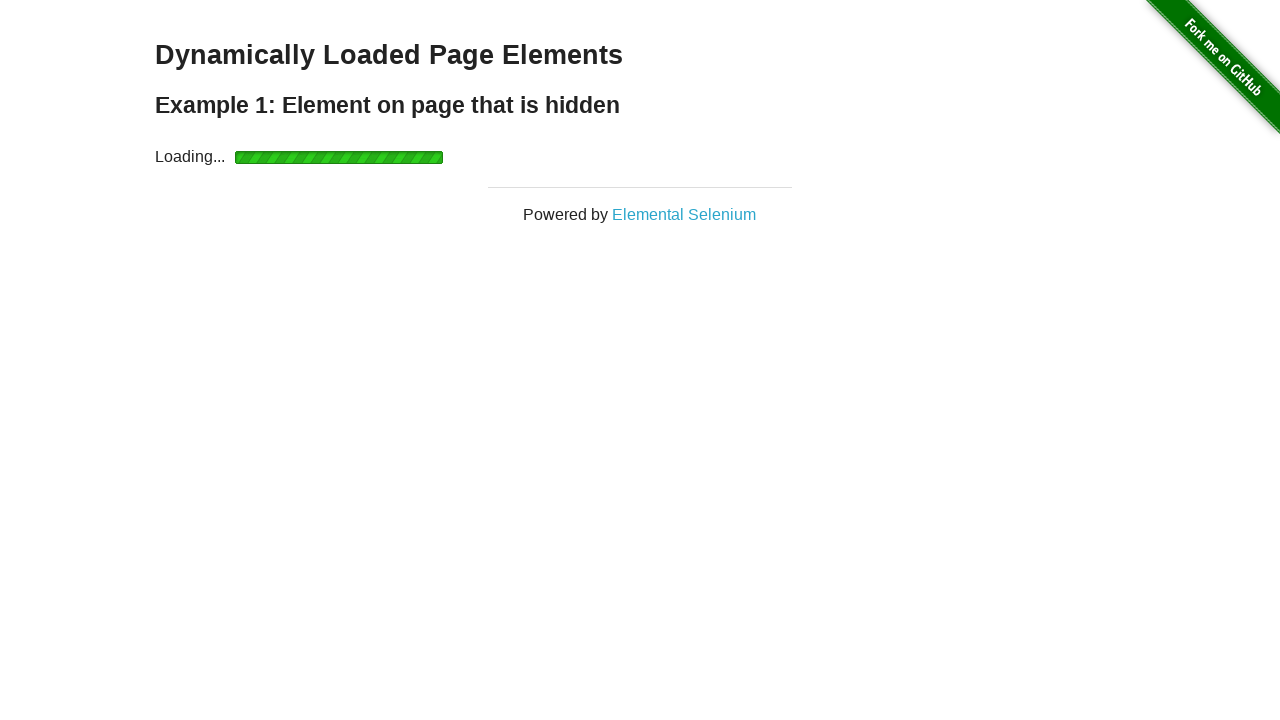

Finish element became visible after dynamic loading completed
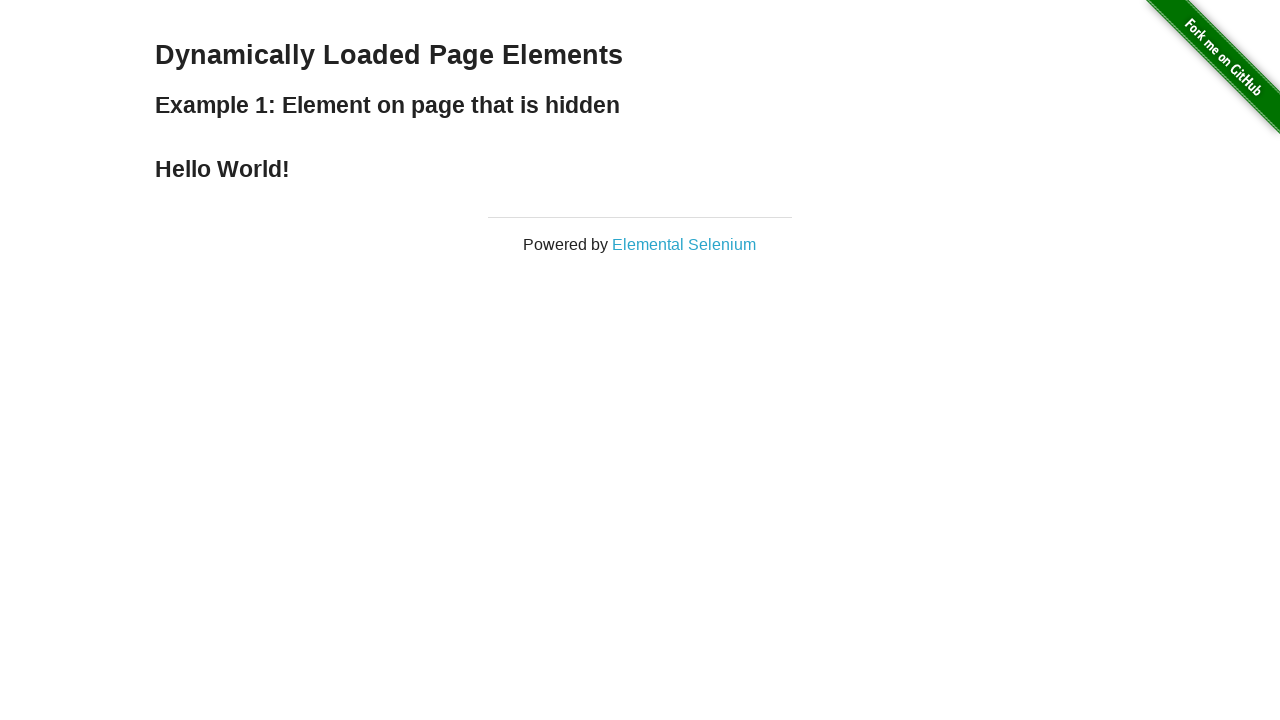

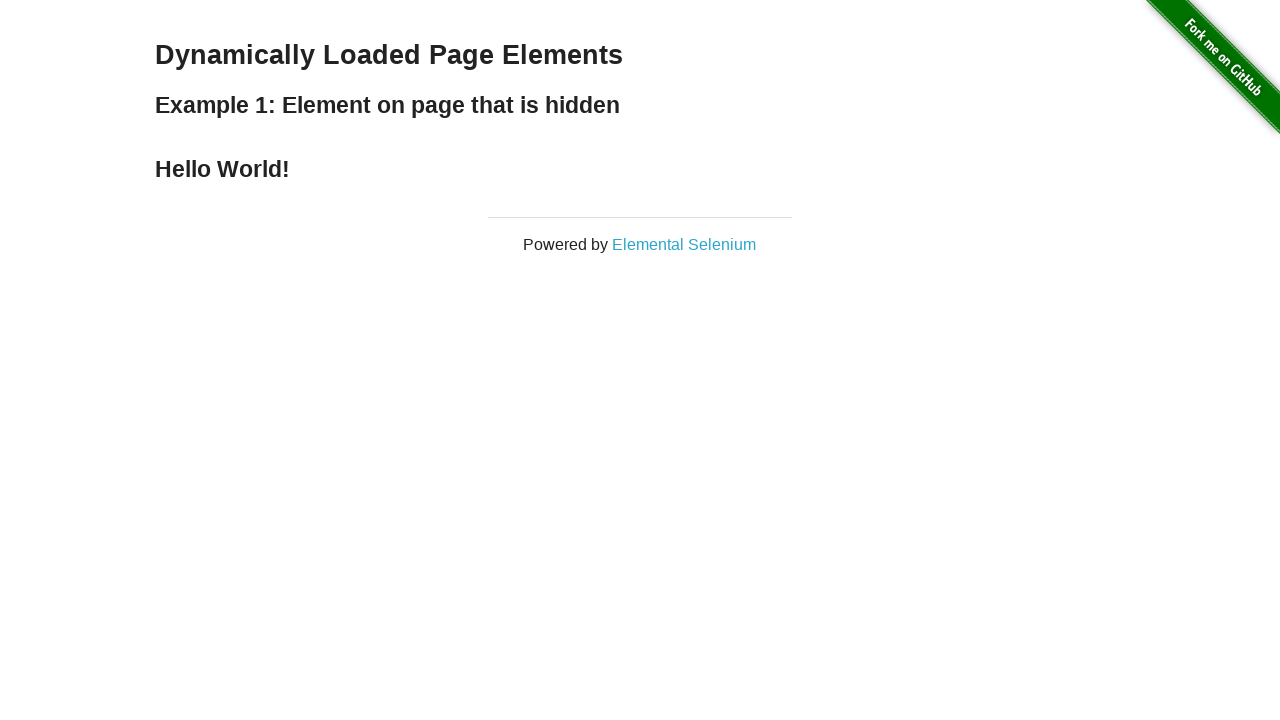